Tests opening multiple footer links in new tabs using keyboard shortcuts, then iterates through all opened browser windows/tabs to verify they loaded correctly.

Starting URL: https://rahulshettyacademy.com/AutomationPractice/

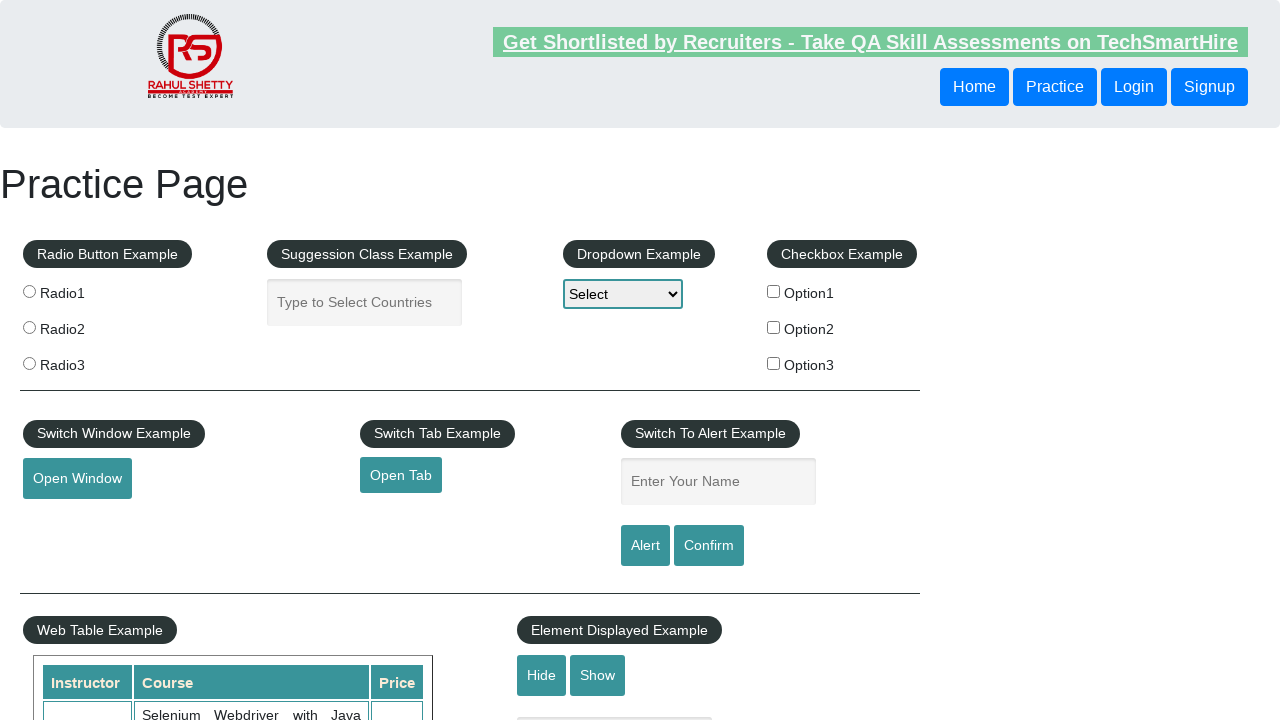

Footer element loaded
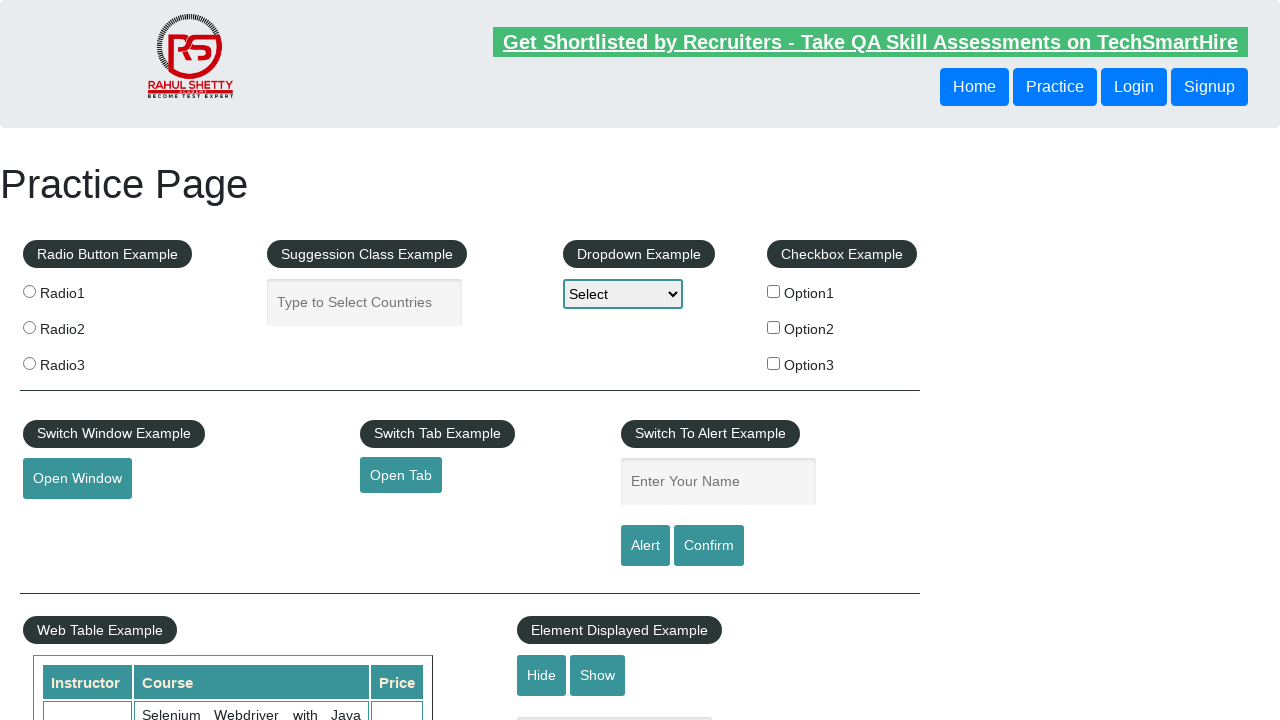

Located first column in footer
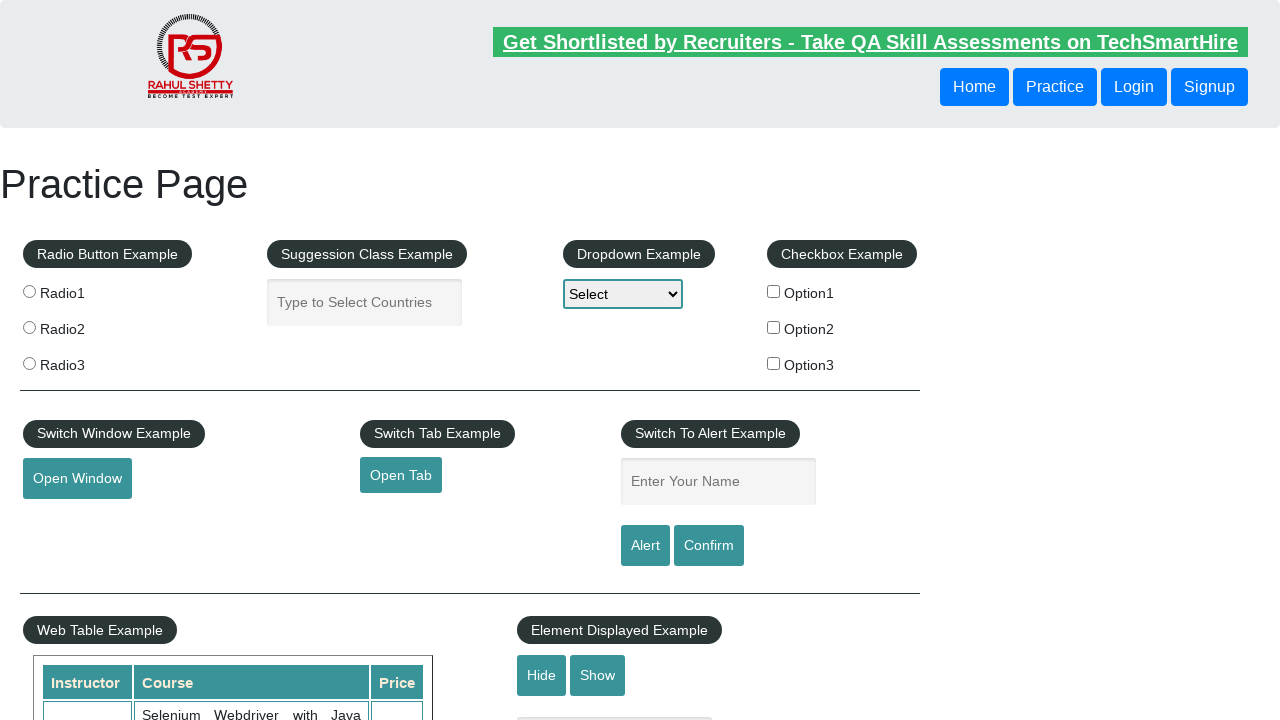

Found 5 links in first footer column
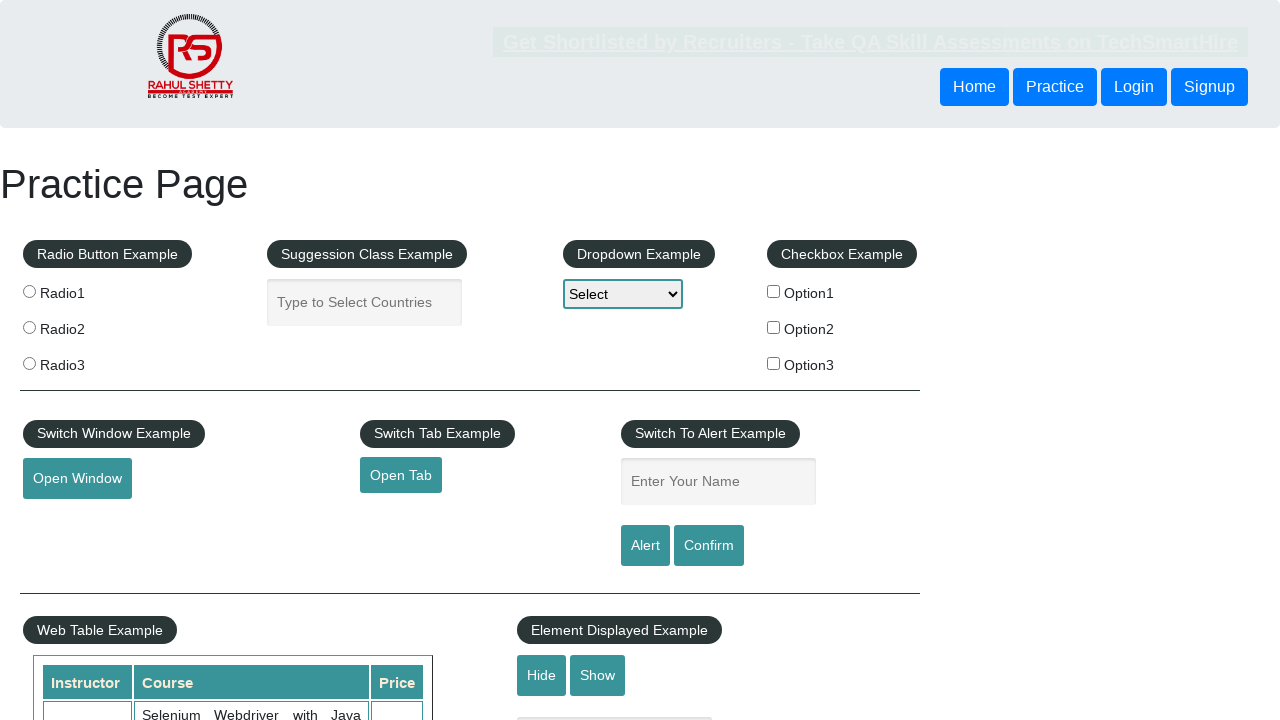

Opened footer link 1 in new tab using Ctrl+Click at (68, 520) on div[class*='footer'] td:nth-child(1) >> a >> nth=1
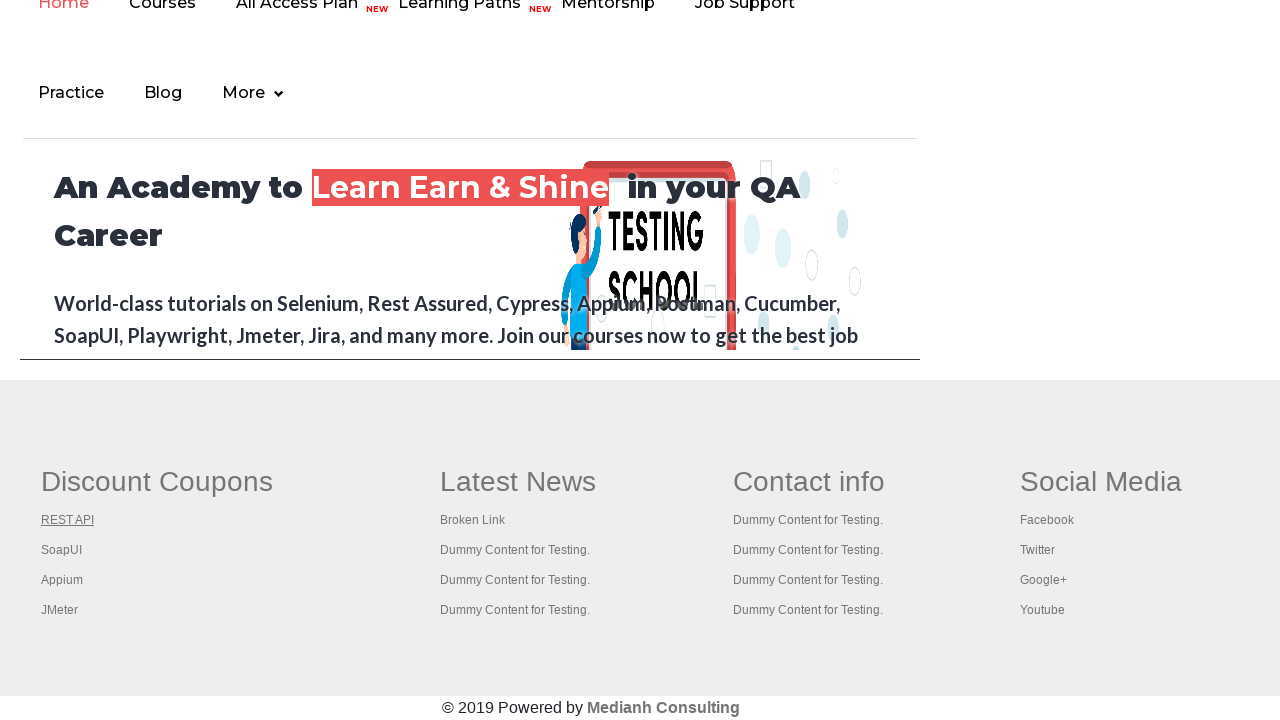

Waited 2 seconds for new tab to load
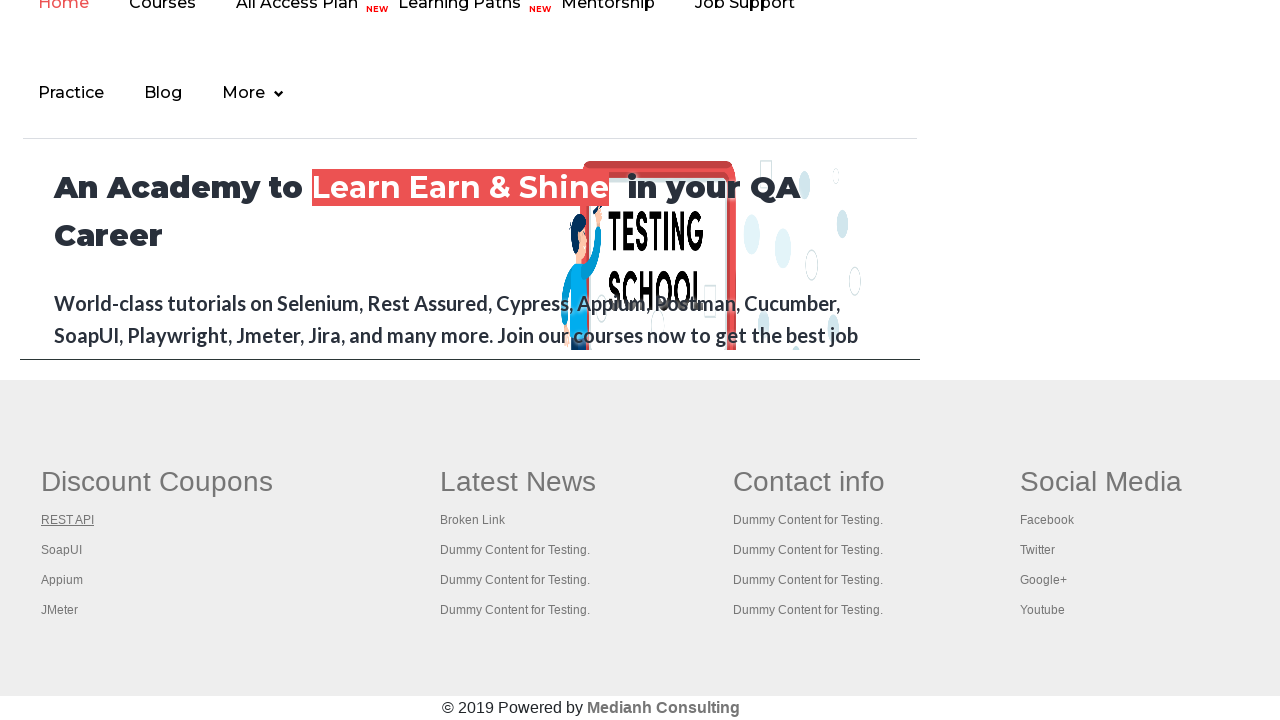

Opened footer link 2 in new tab using Ctrl+Click at (62, 550) on div[class*='footer'] td:nth-child(1) >> a >> nth=2
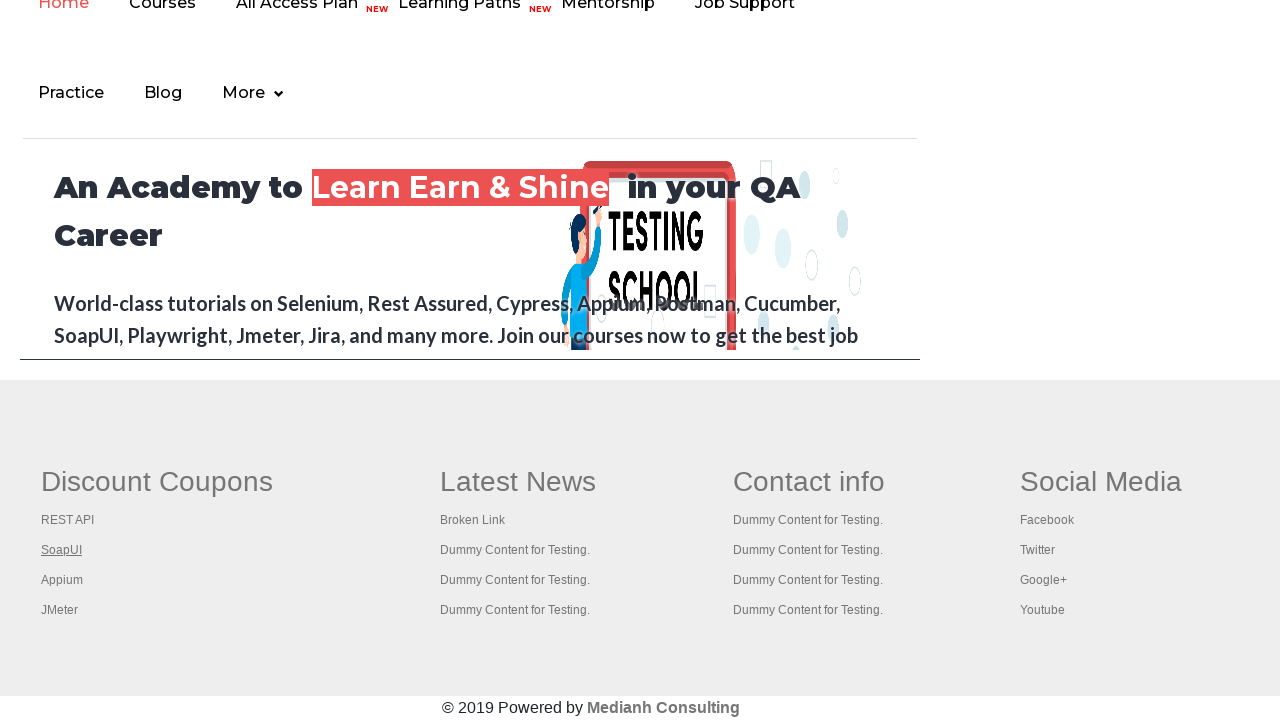

Waited 2 seconds for new tab to load
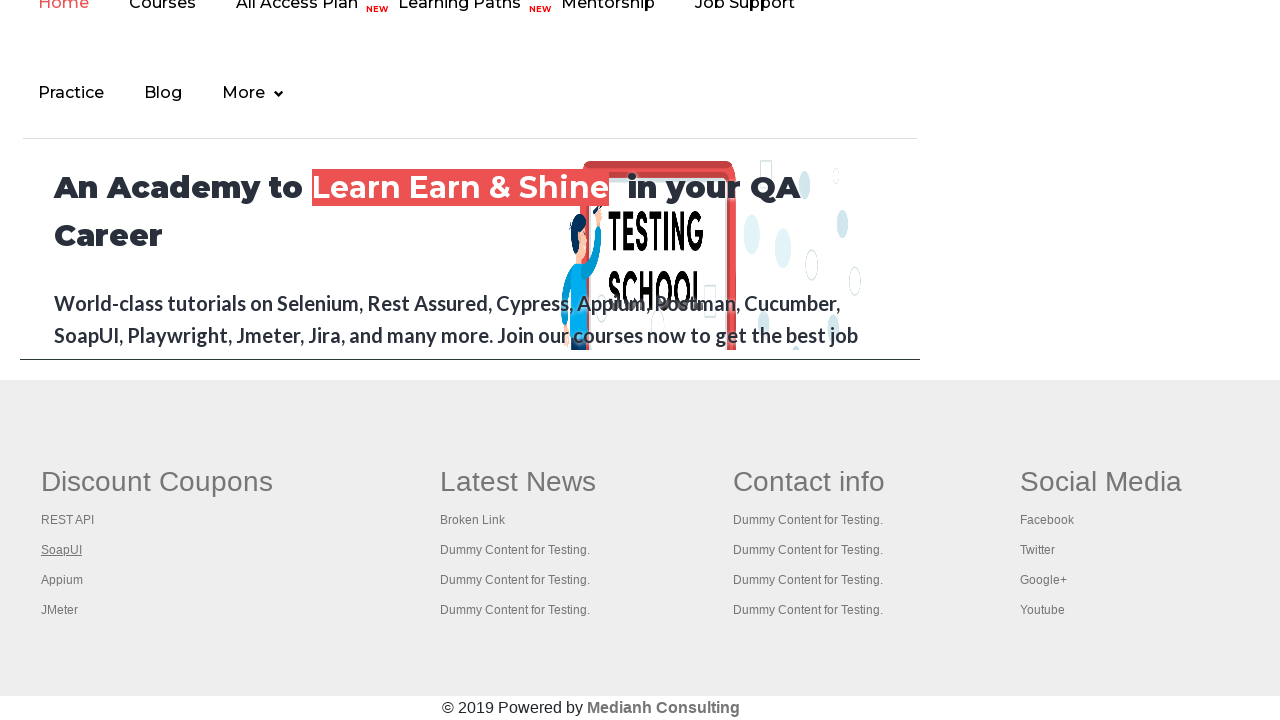

Opened footer link 3 in new tab using Ctrl+Click at (62, 580) on div[class*='footer'] td:nth-child(1) >> a >> nth=3
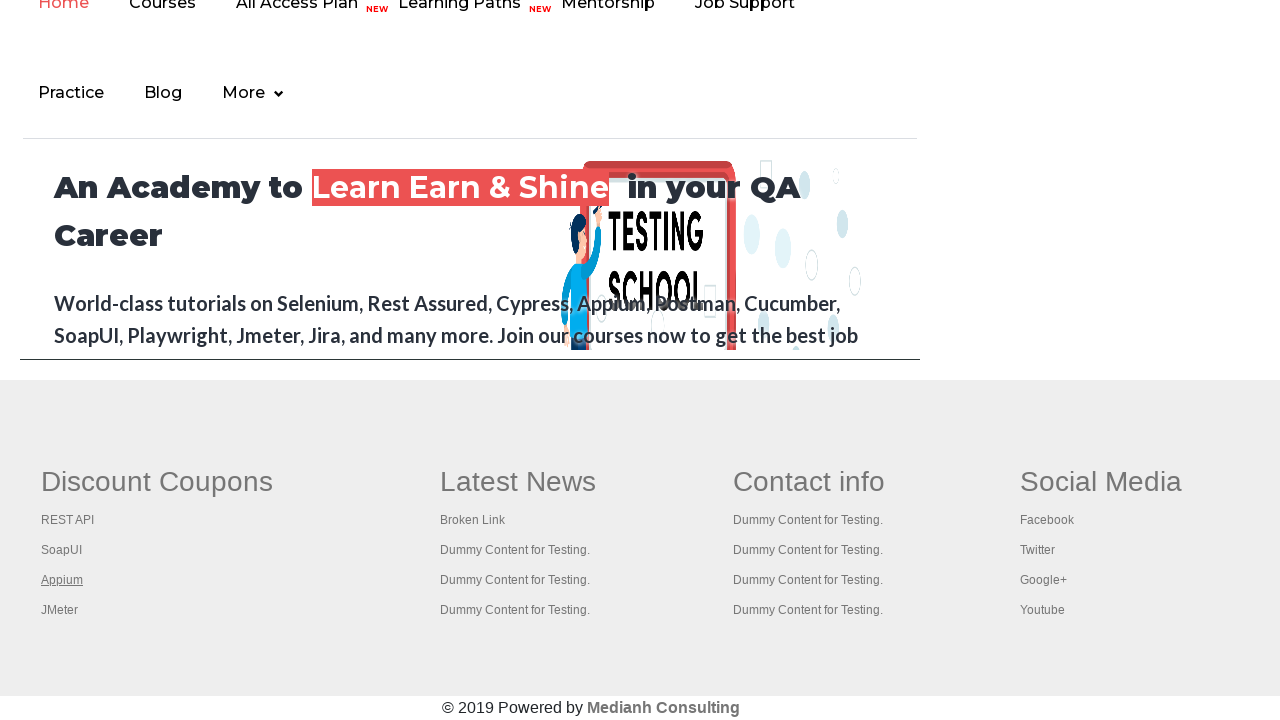

Waited 2 seconds for new tab to load
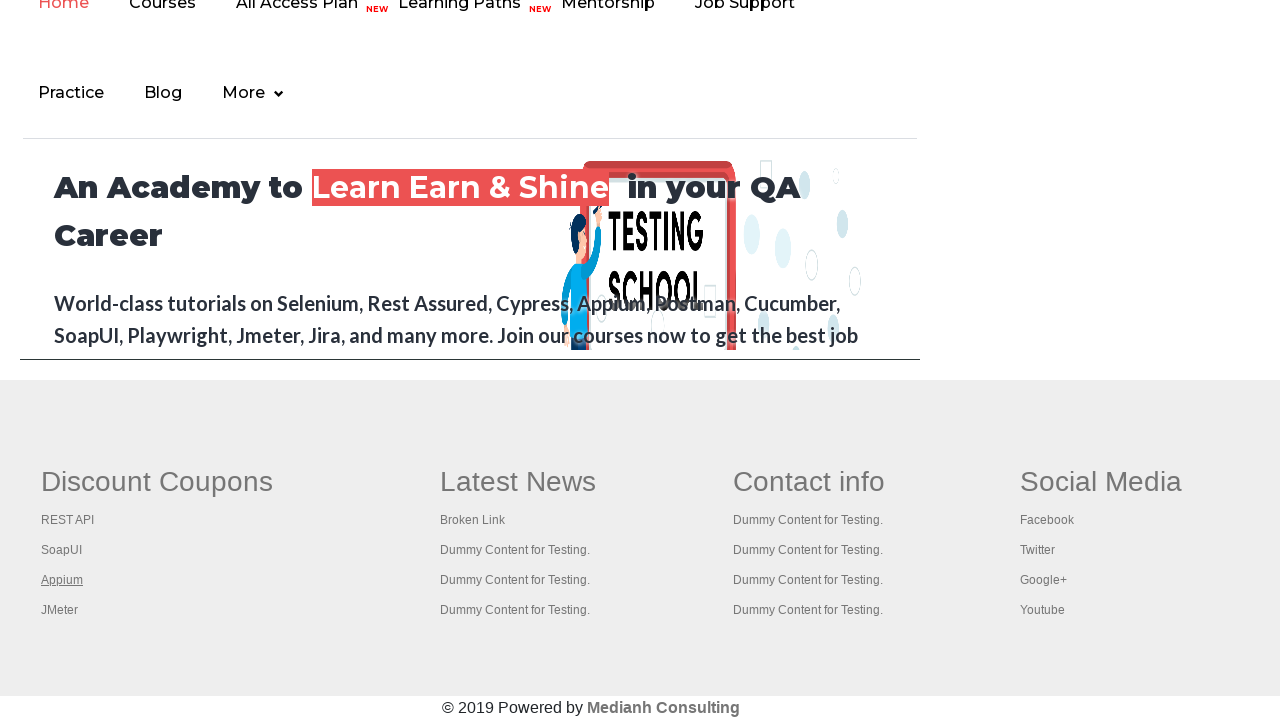

Opened footer link 4 in new tab using Ctrl+Click at (60, 610) on div[class*='footer'] td:nth-child(1) >> a >> nth=4
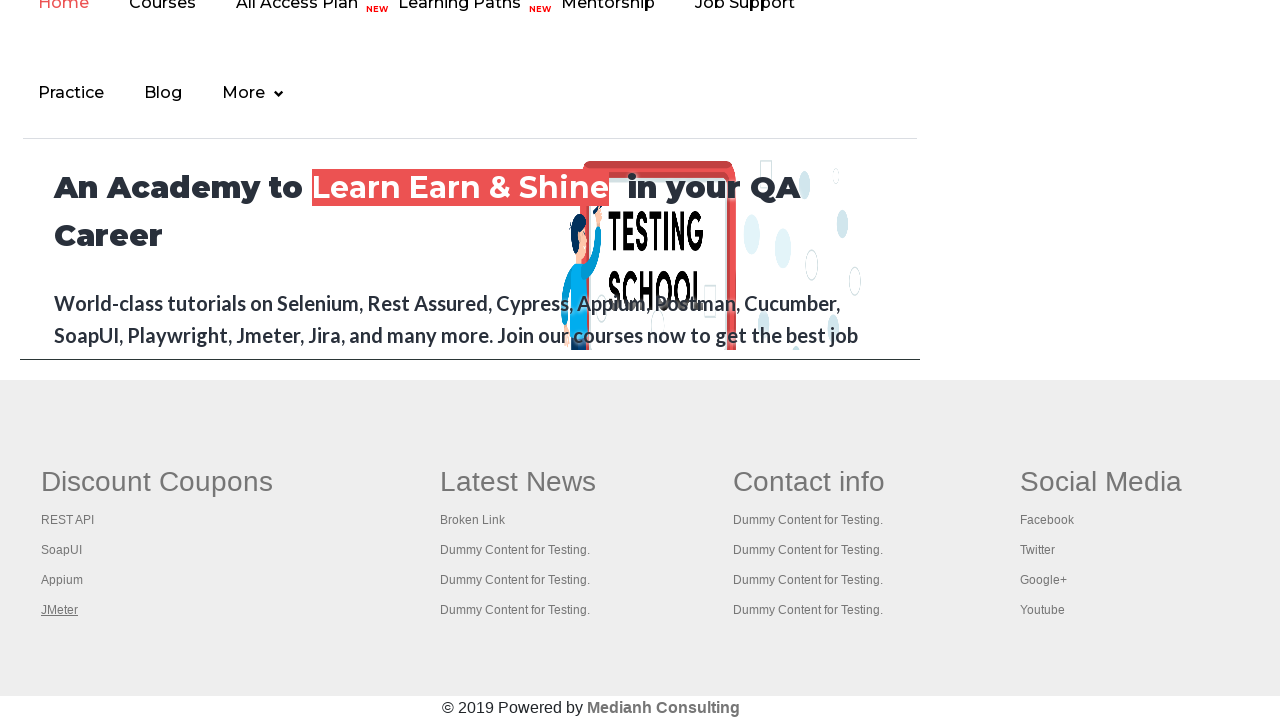

Waited 2 seconds for new tab to load
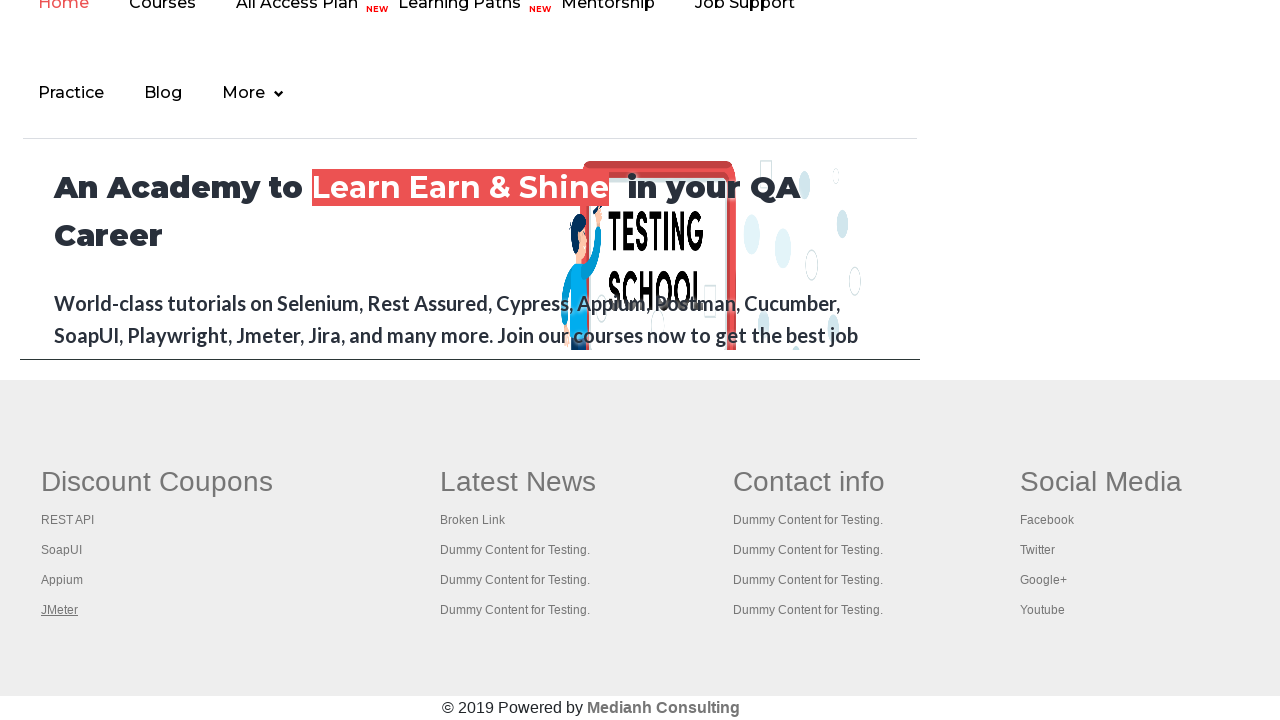

Retrieved all 5 pages/tabs from context
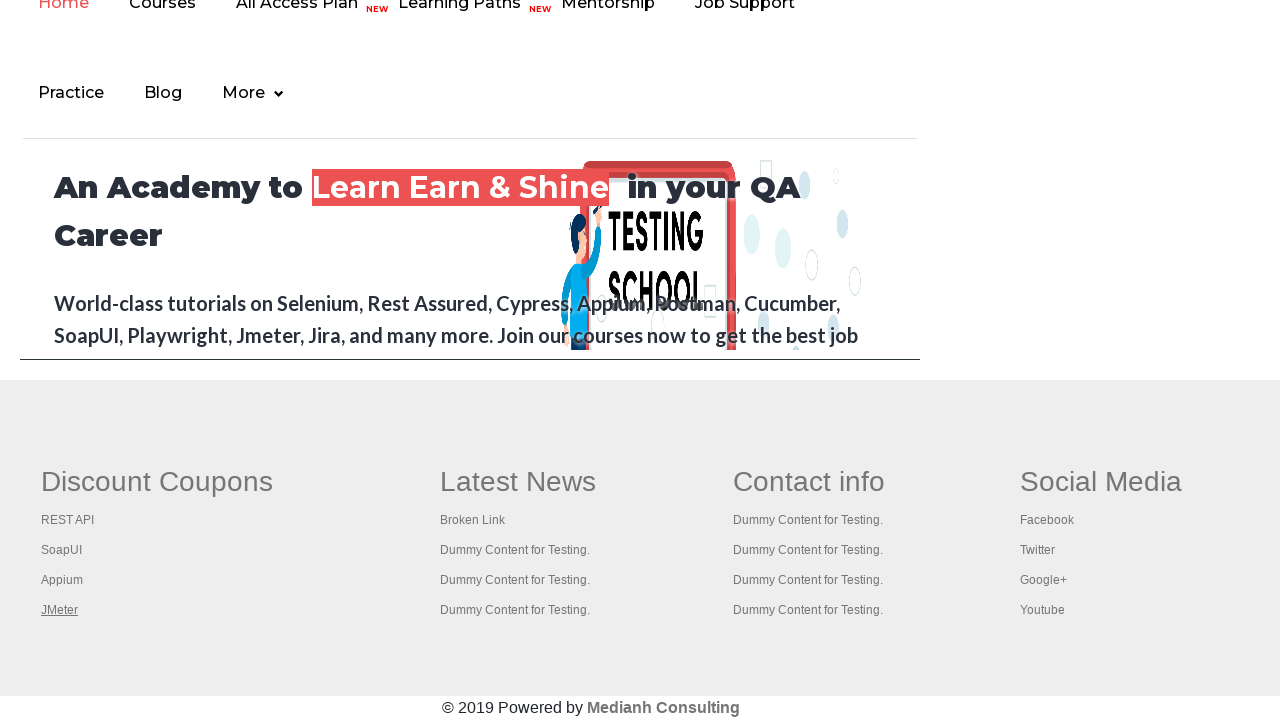

Switched to a new tab and brought it to front
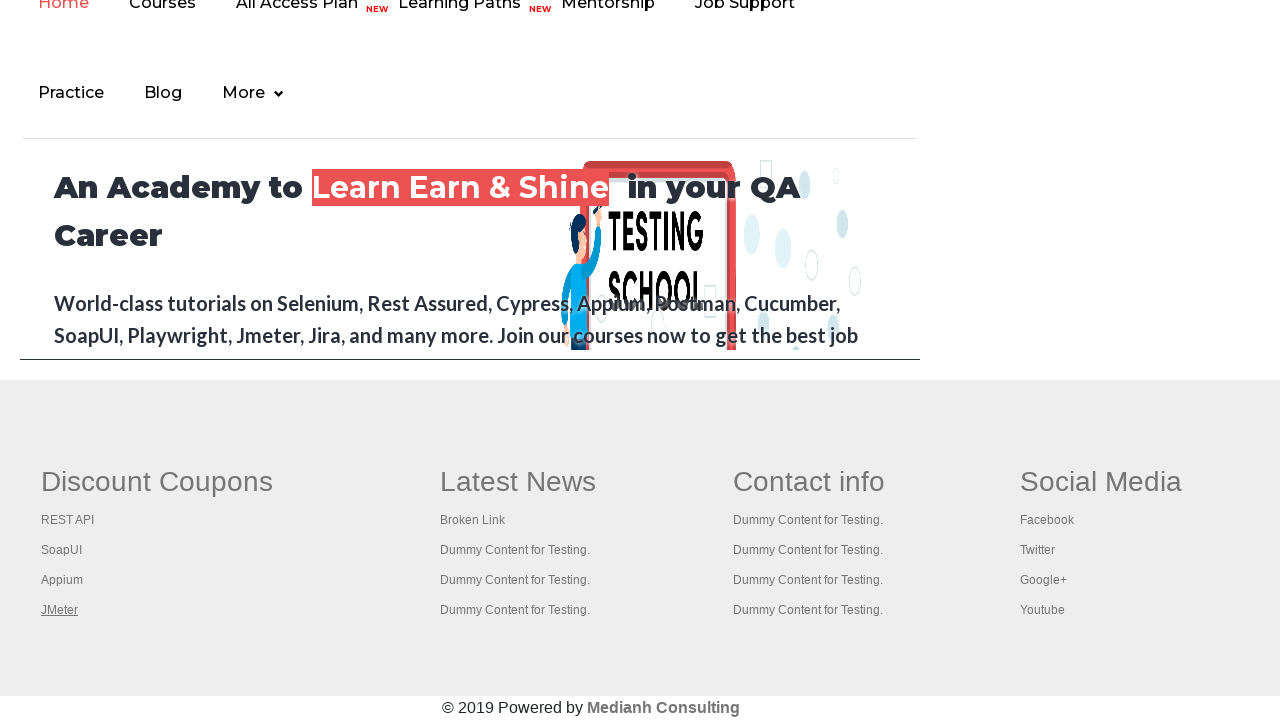

Verified tab page loaded to domcontentloaded state
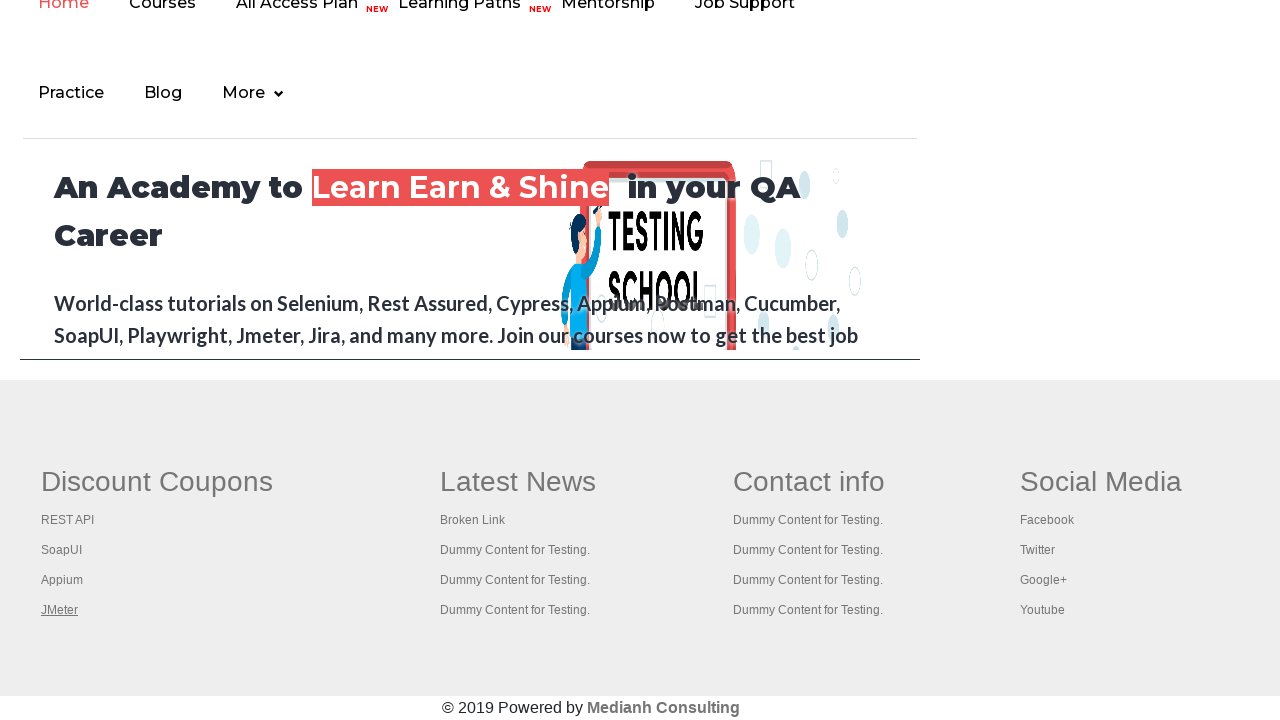

Switched to a new tab and brought it to front
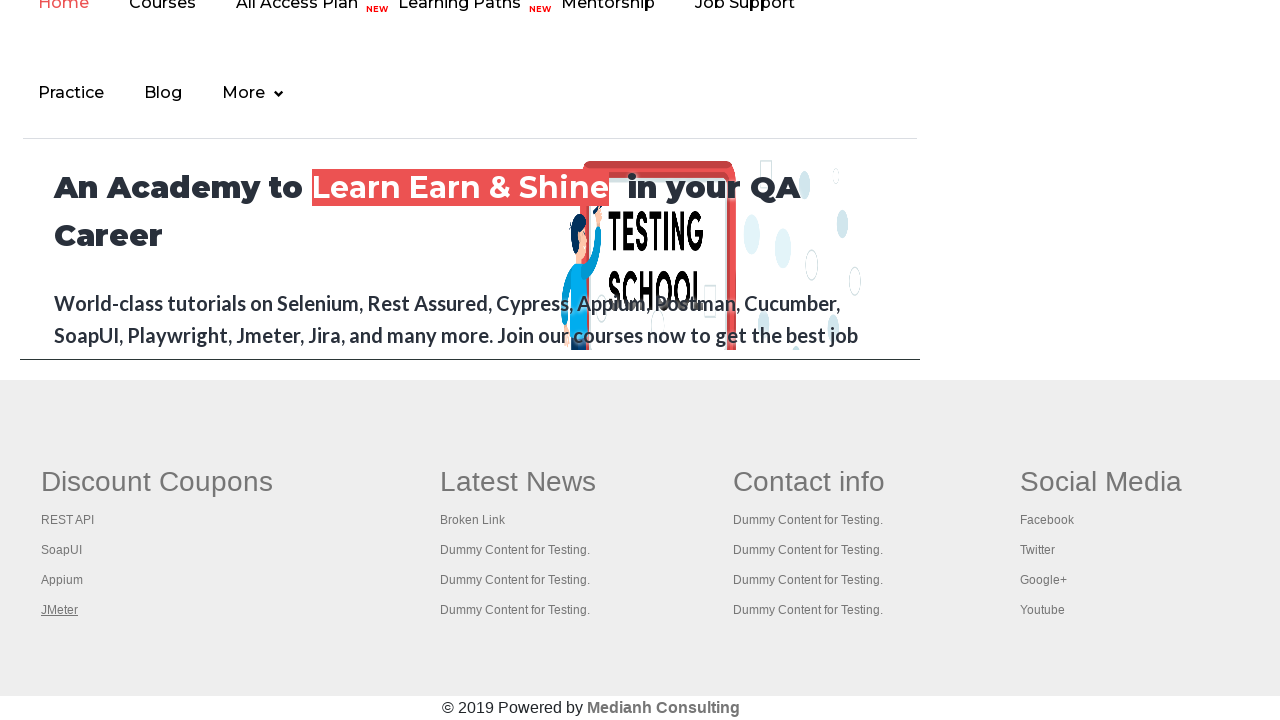

Verified tab page loaded to domcontentloaded state
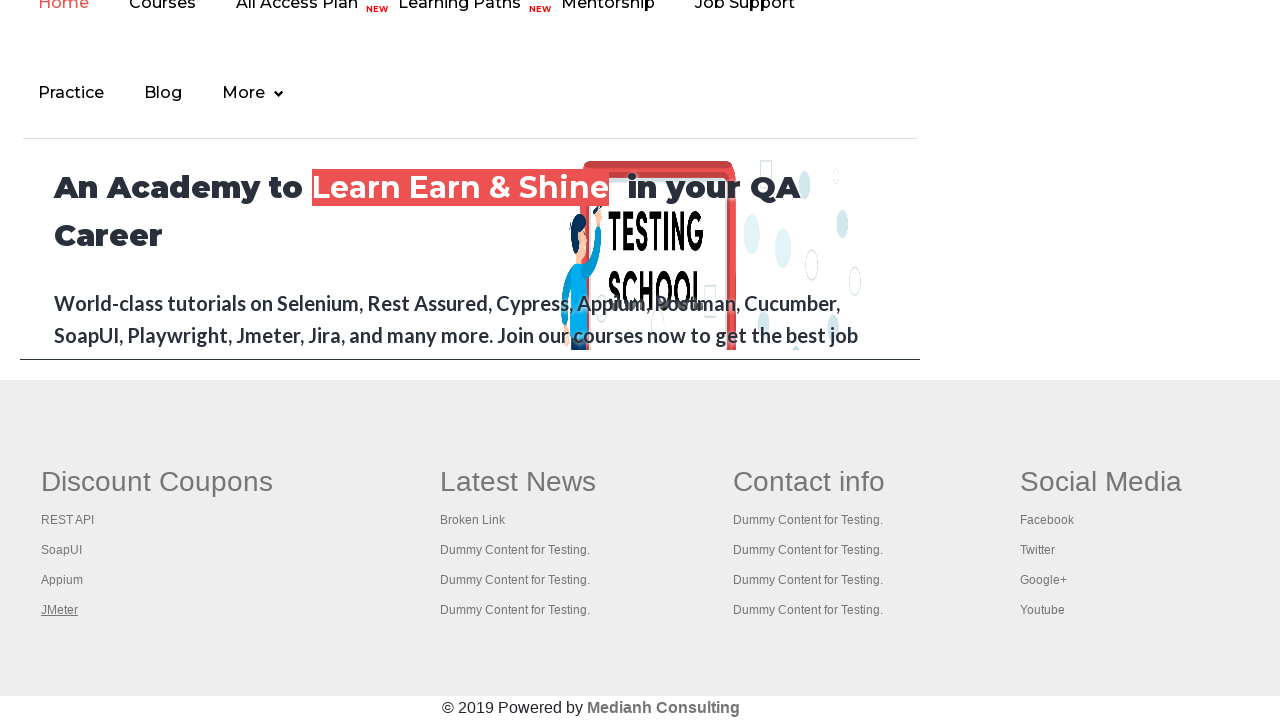

Switched to a new tab and brought it to front
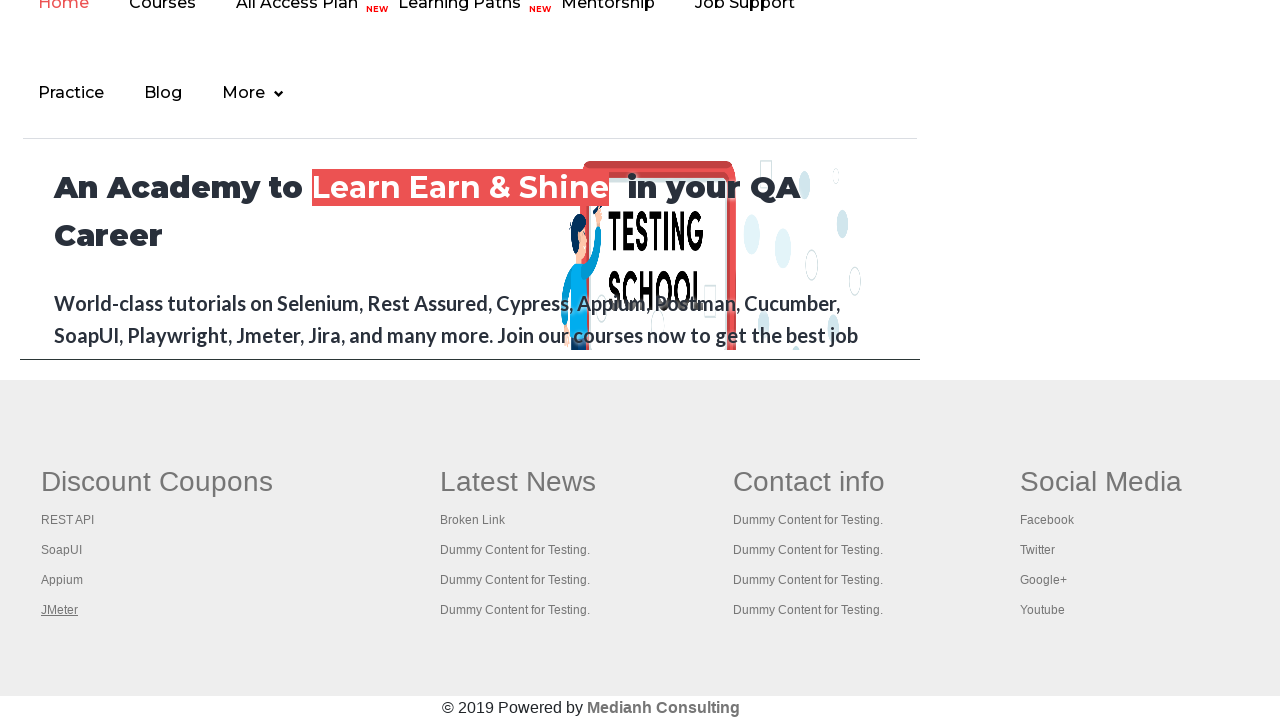

Verified tab page loaded to domcontentloaded state
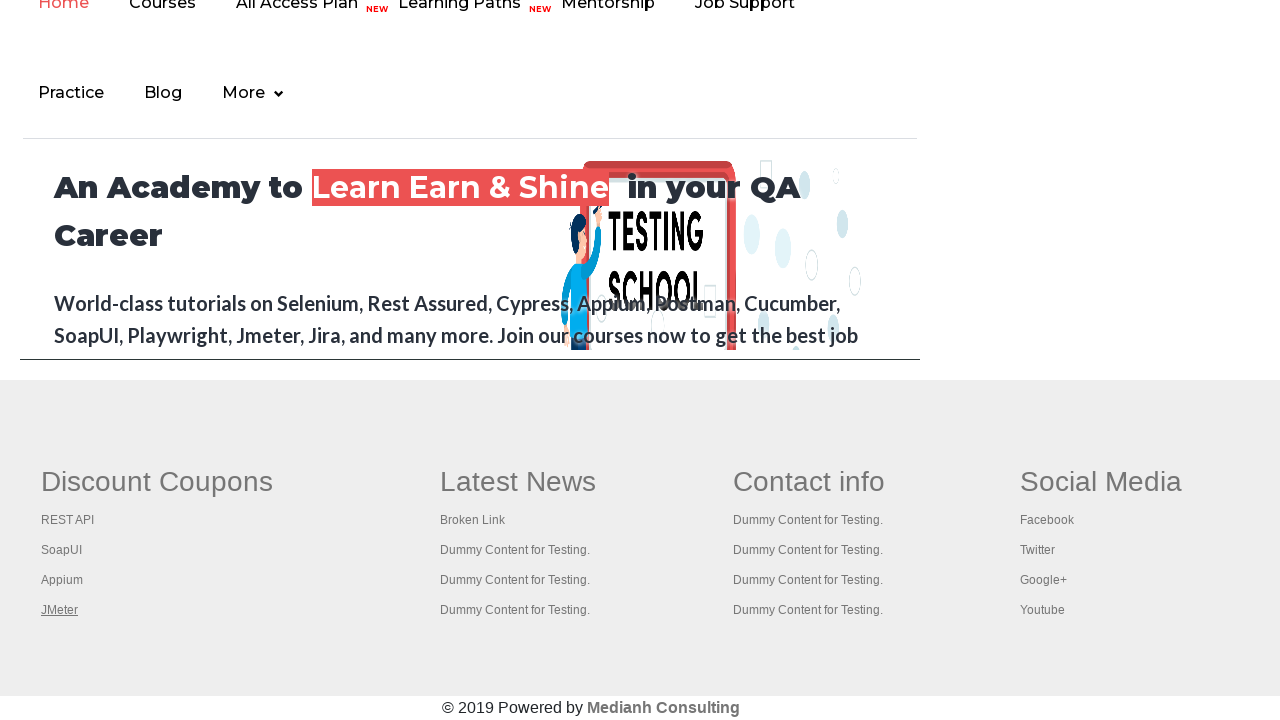

Switched to a new tab and brought it to front
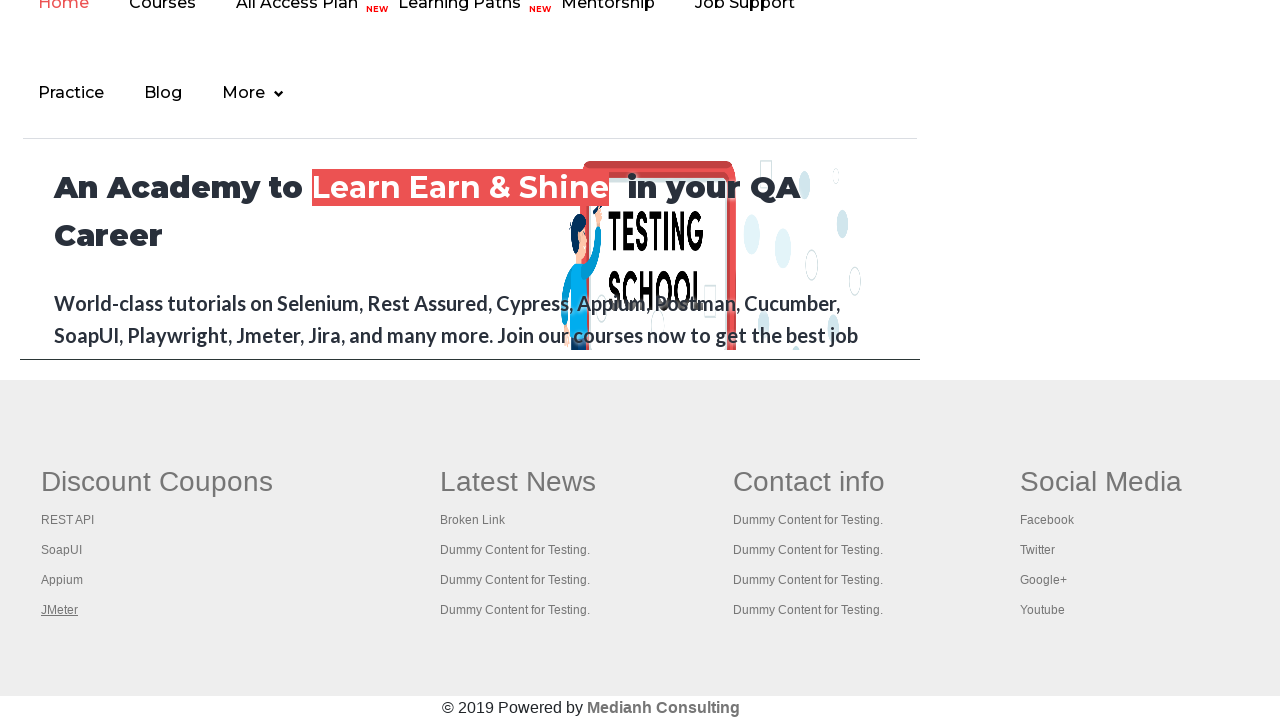

Verified tab page loaded to domcontentloaded state
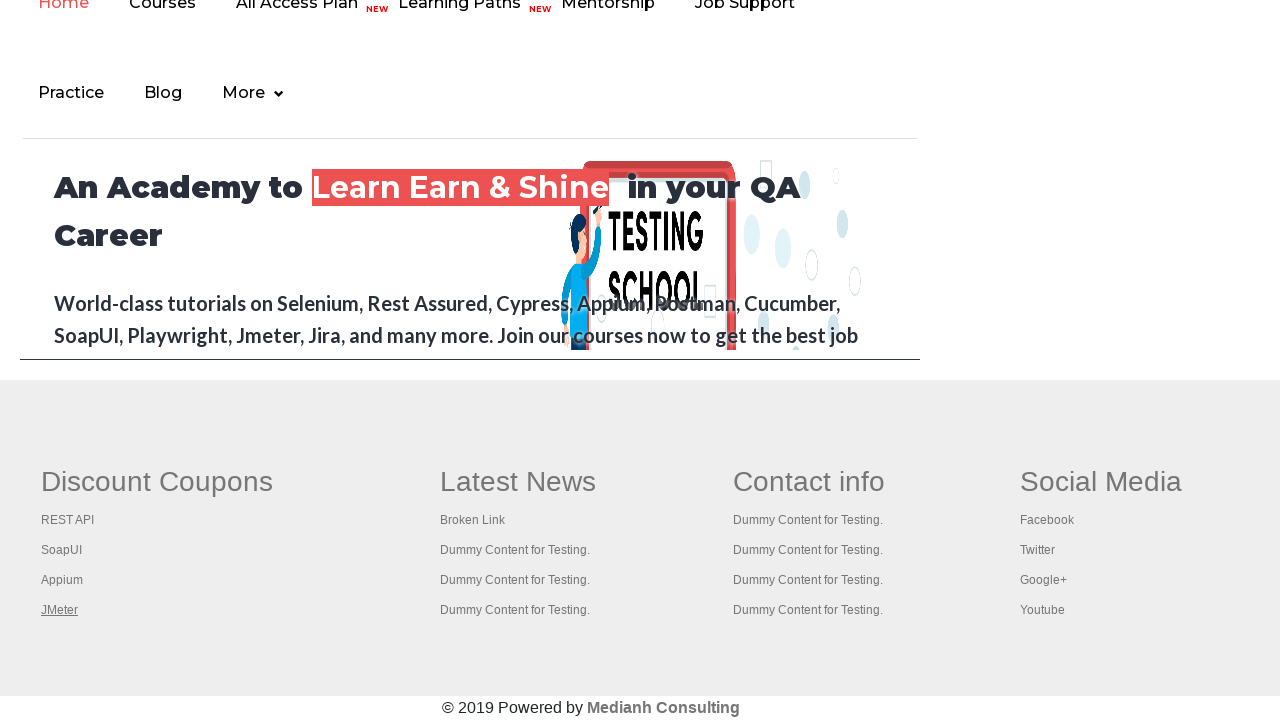

Switched to a new tab and brought it to front
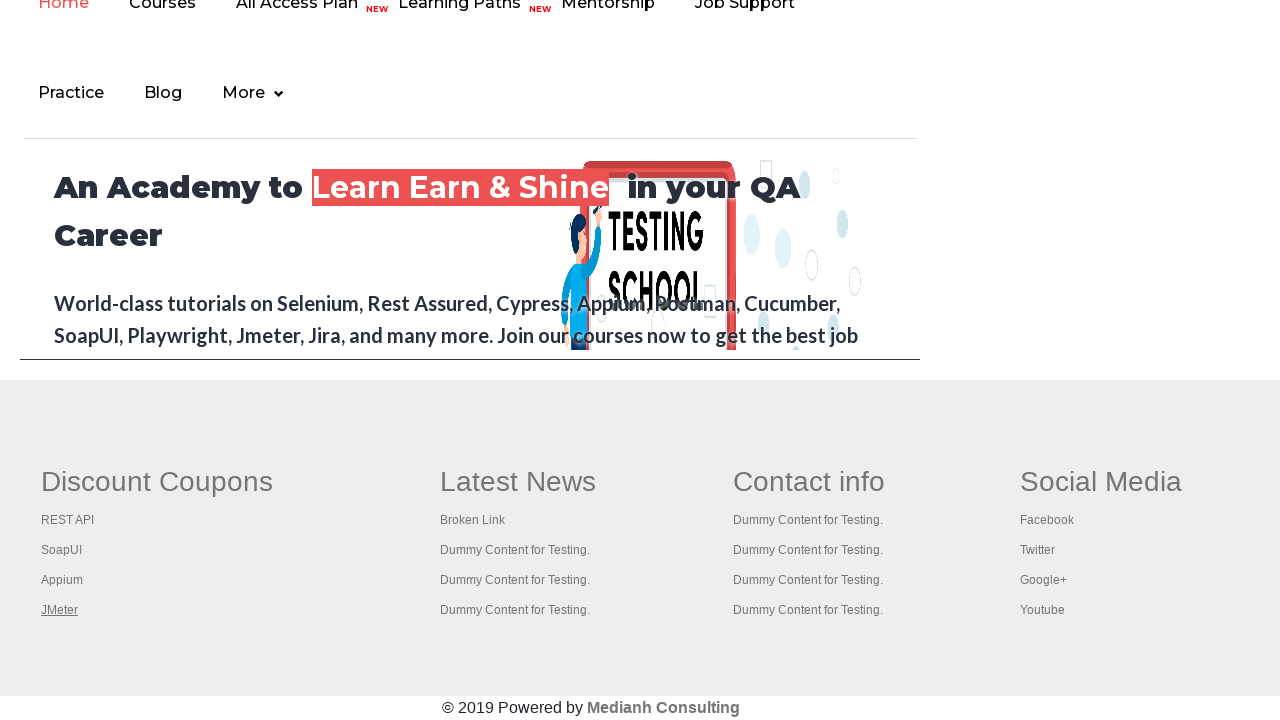

Verified tab page loaded to domcontentloaded state
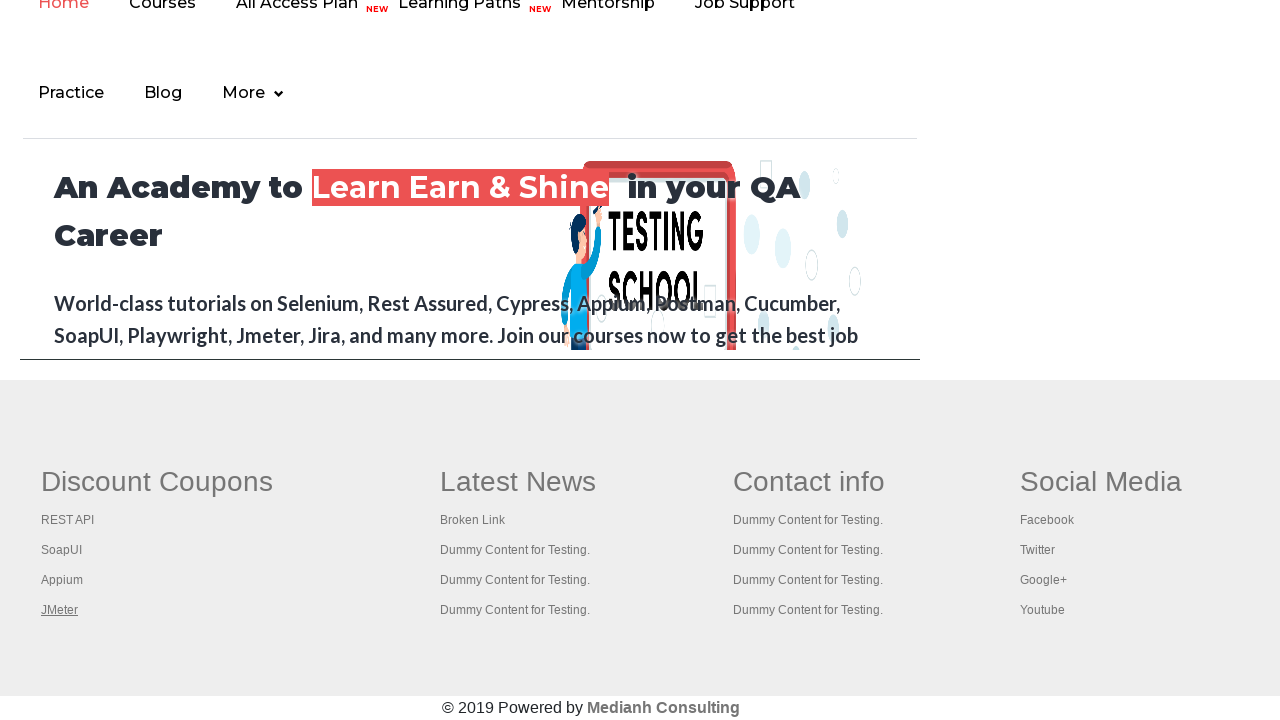

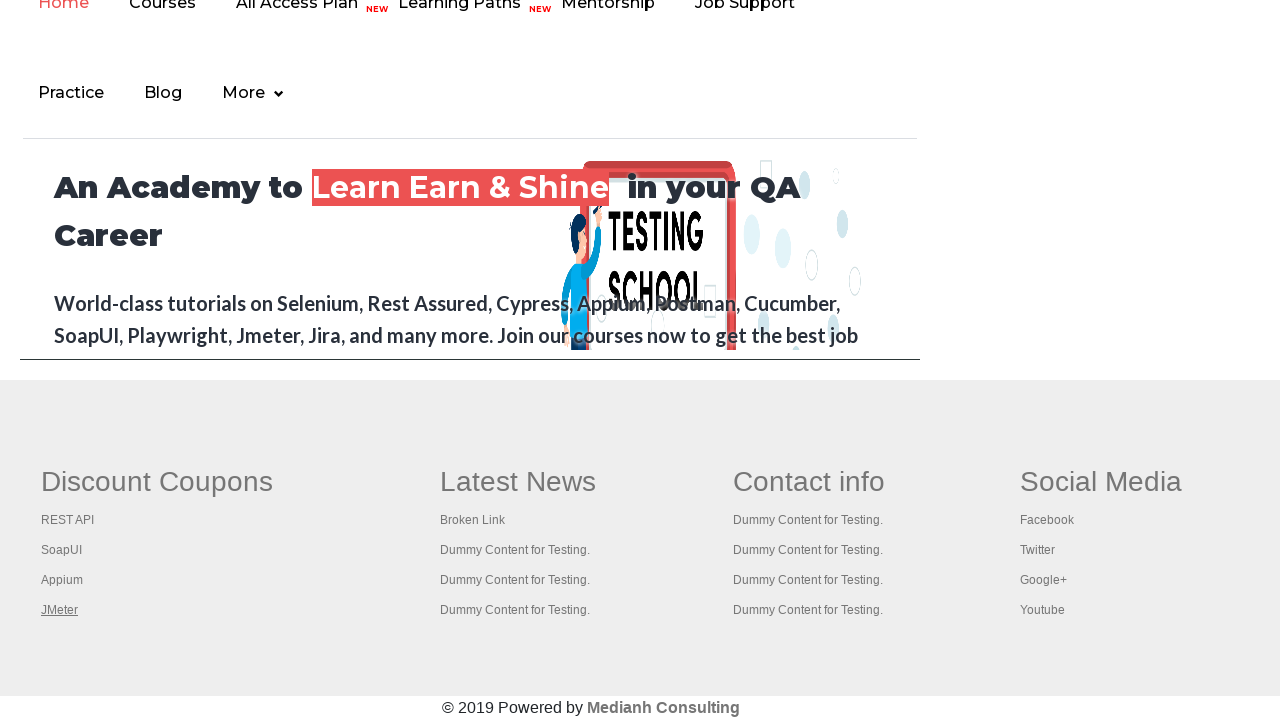